Tests a mathematical form by retrieving a value from an element attribute, calculating a result, and submitting the form with checkboxes selected

Starting URL: http://suninjuly.github.io/get_attribute.html

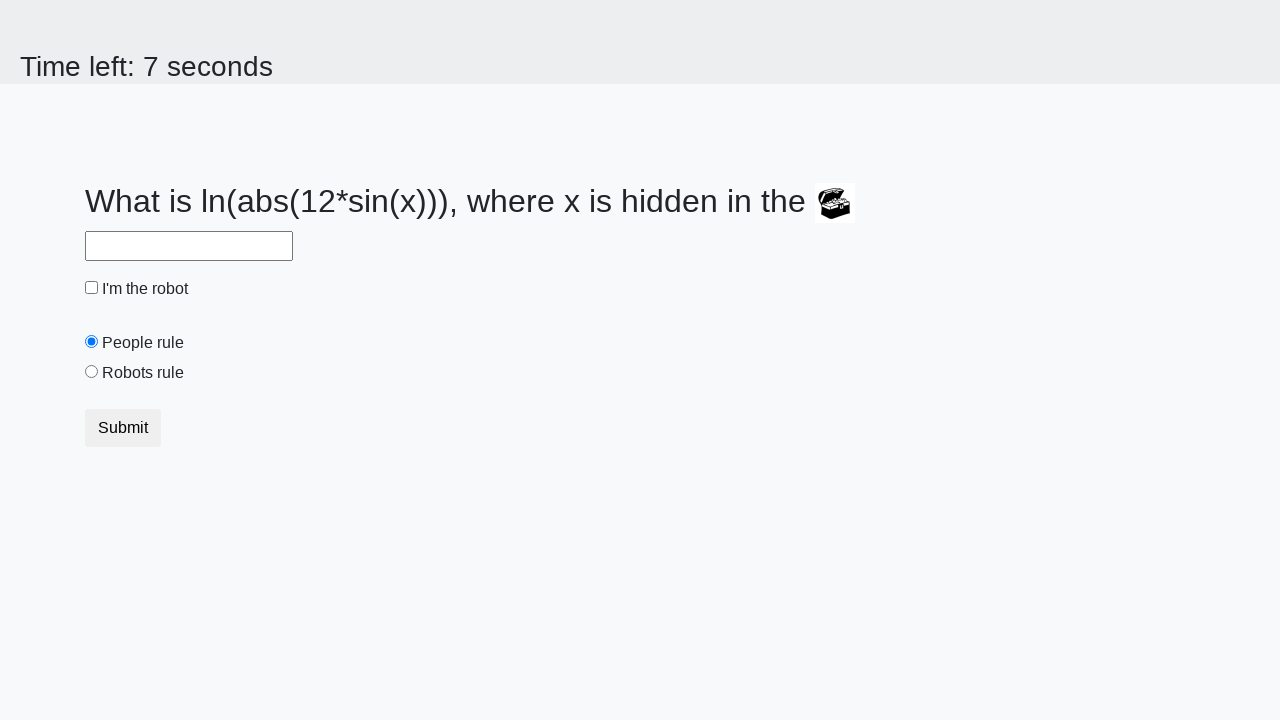

Retrieved valuex attribute from treasure element
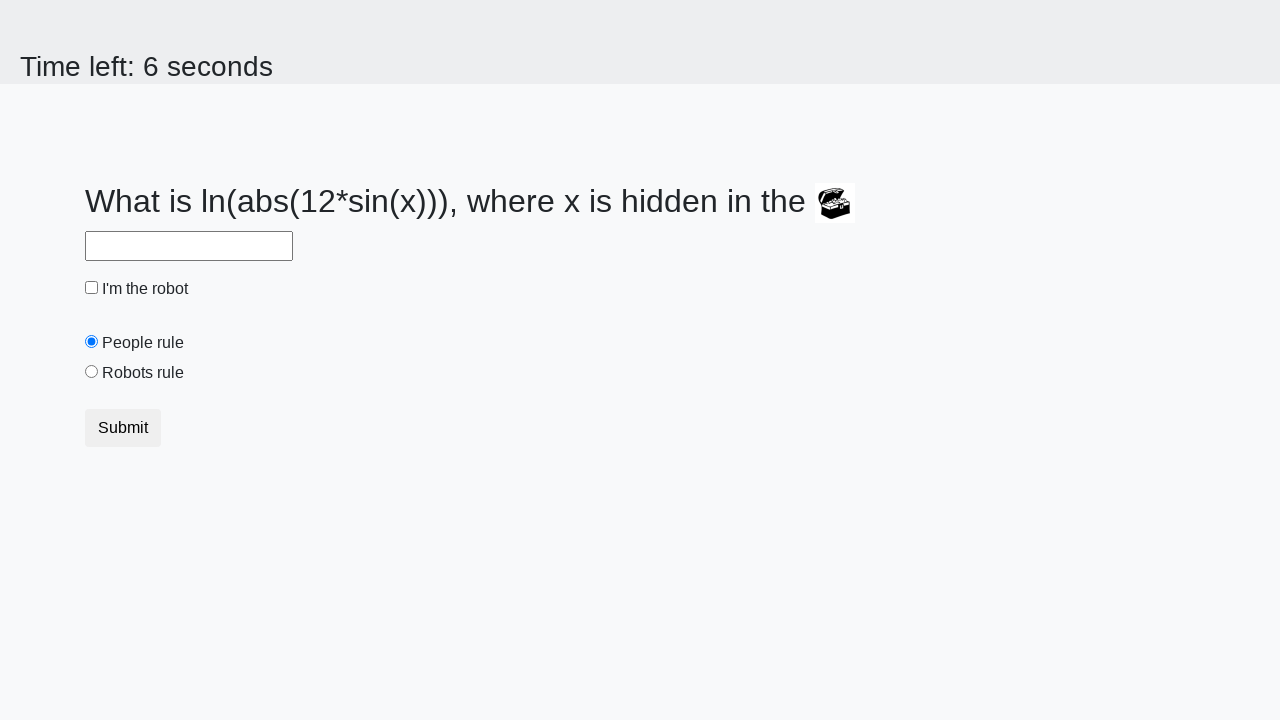

Calculated mathematical result using formula: log(abs(12*sin(x)))
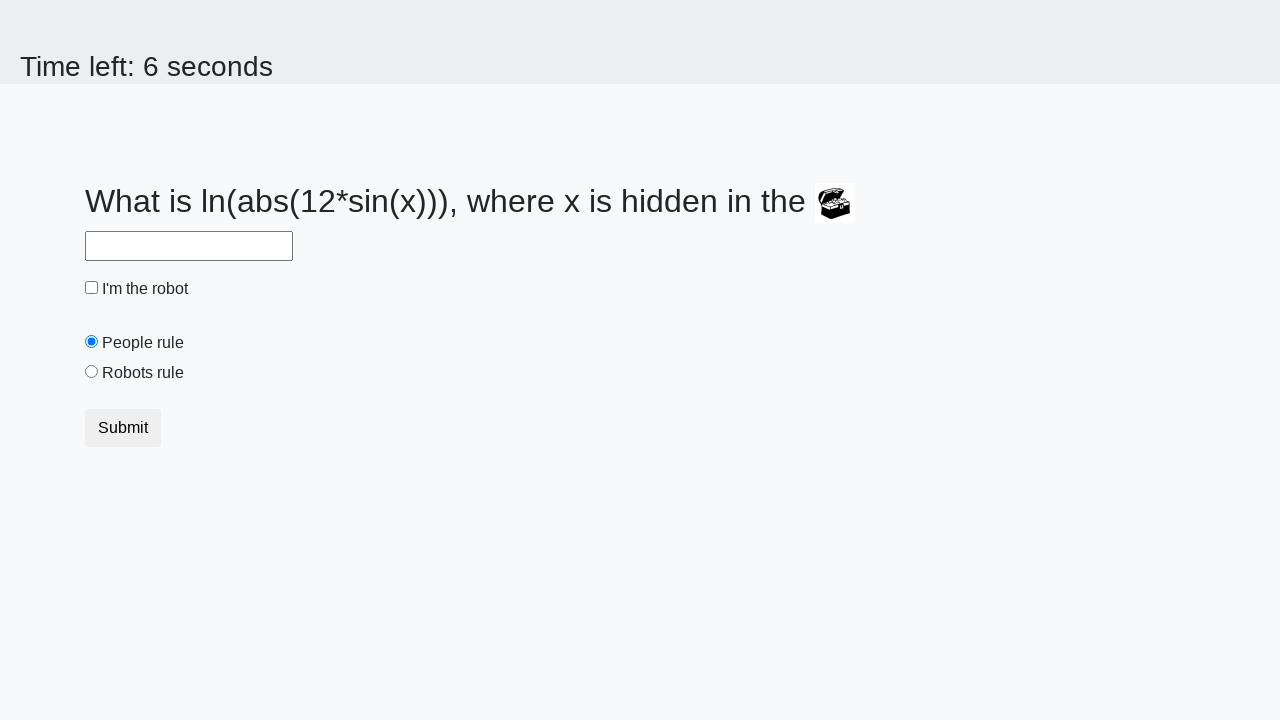

Filled answer field with calculated result on #answer
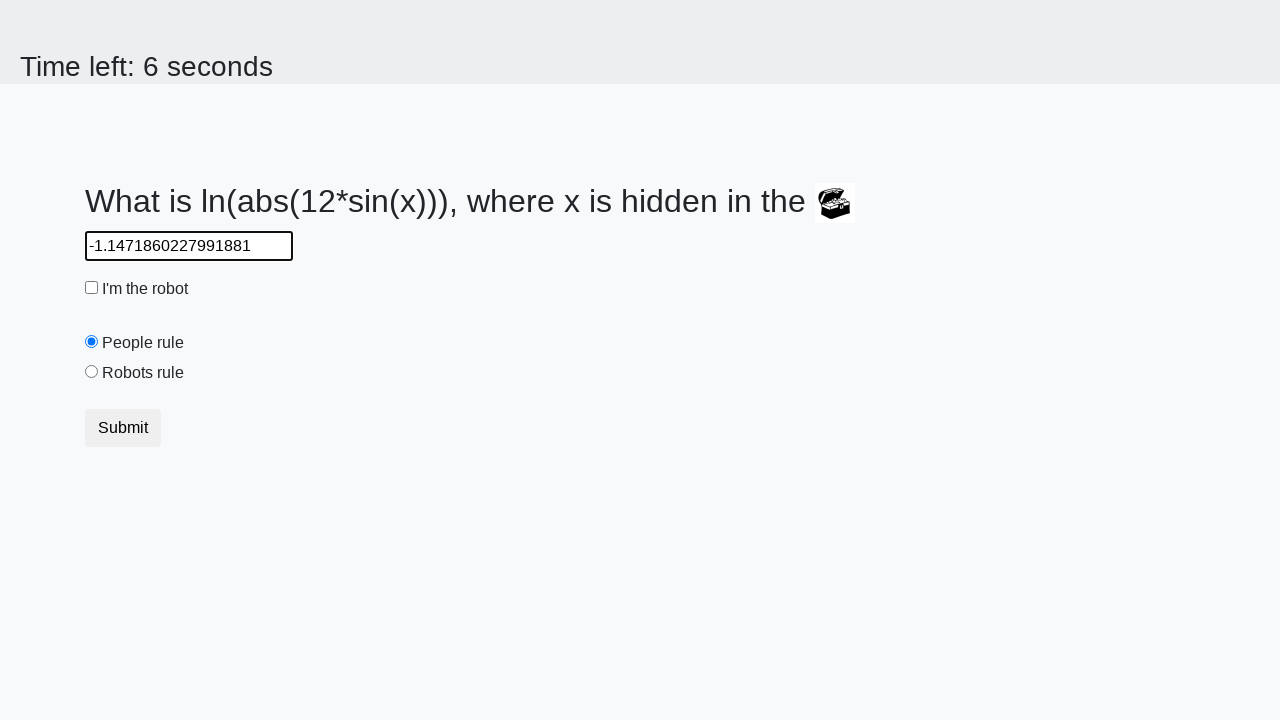

Checked the robot checkbox at (92, 288) on #robotCheckbox
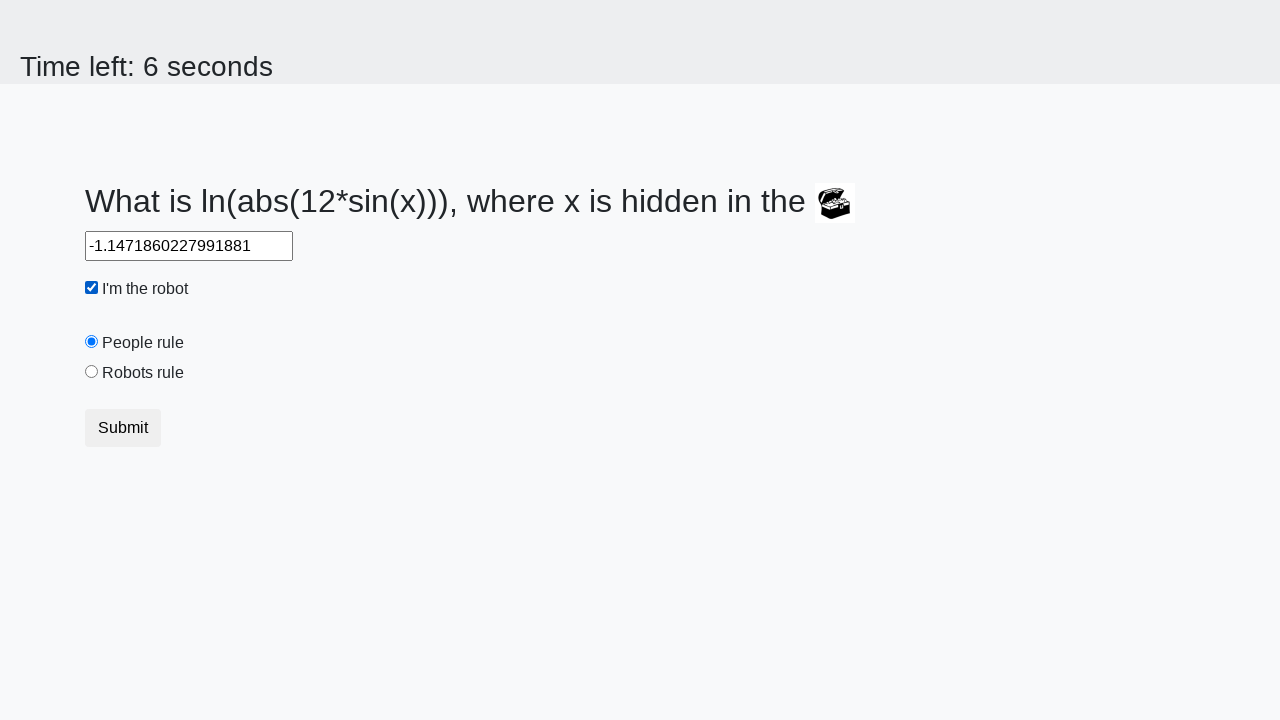

Selected the robots rule radio button at (92, 372) on #robotsRule
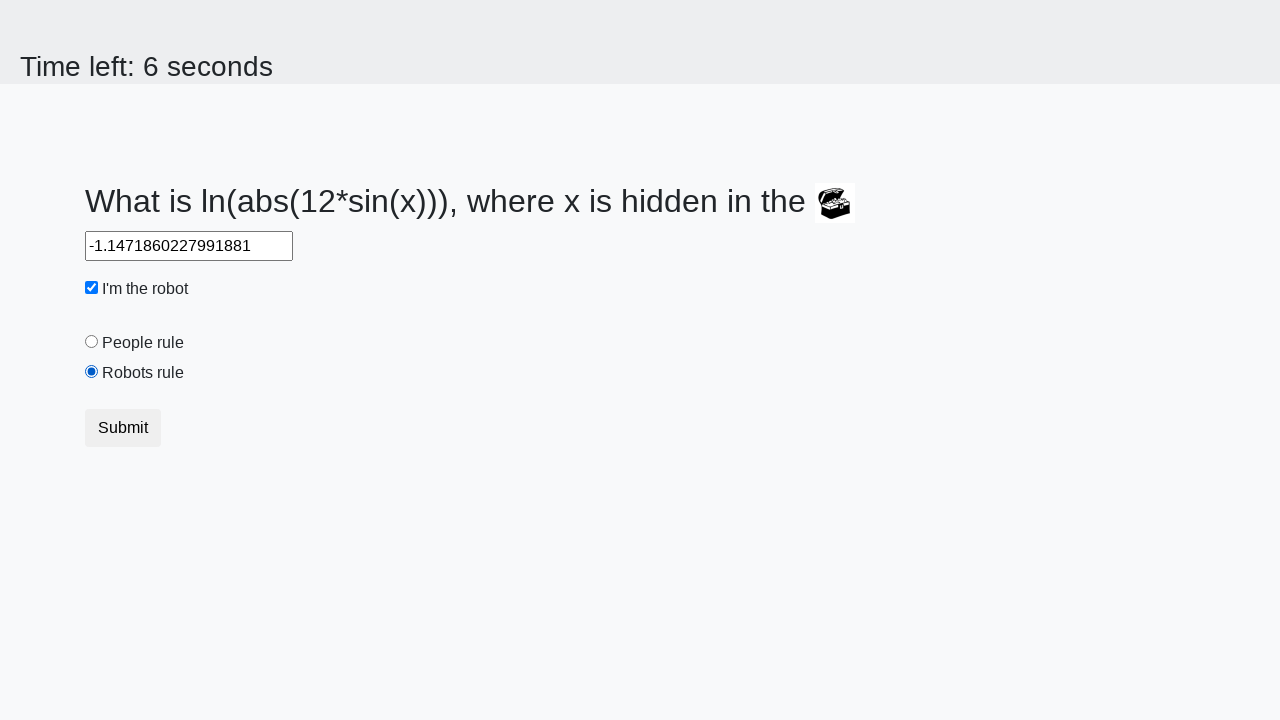

Submitted the form by clicking submit button at (123, 428) on .btn.btn-default
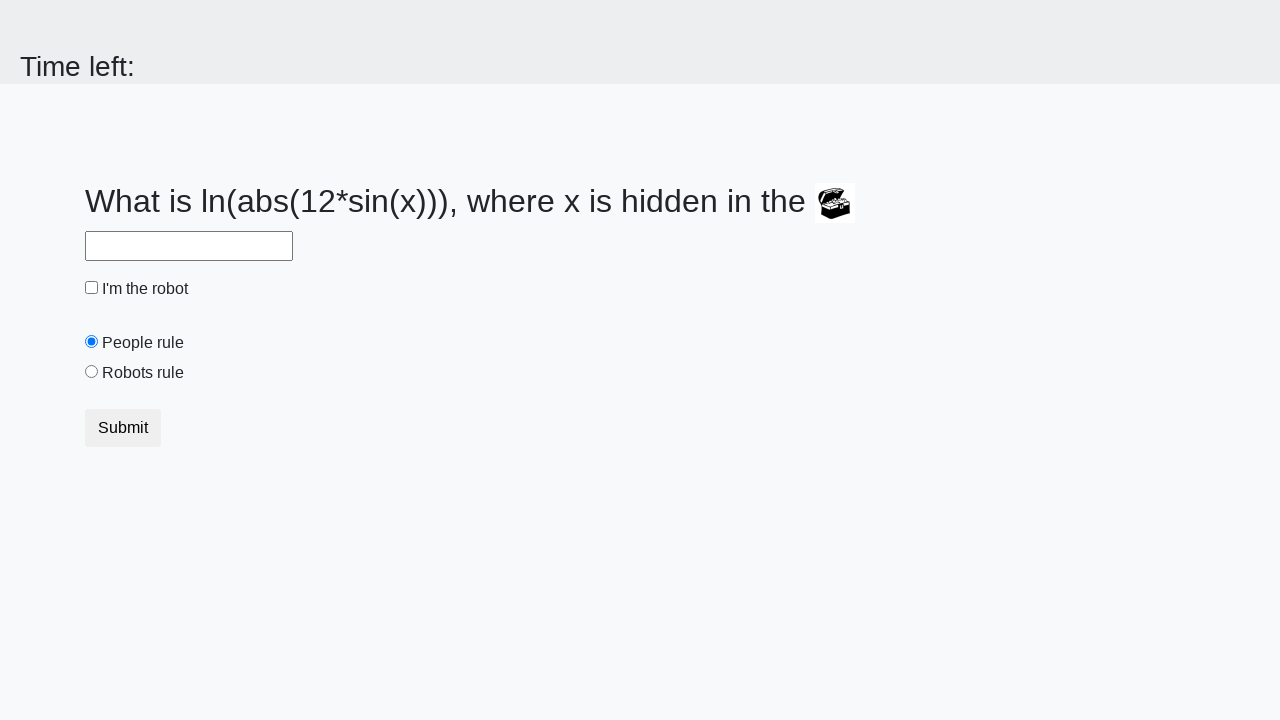

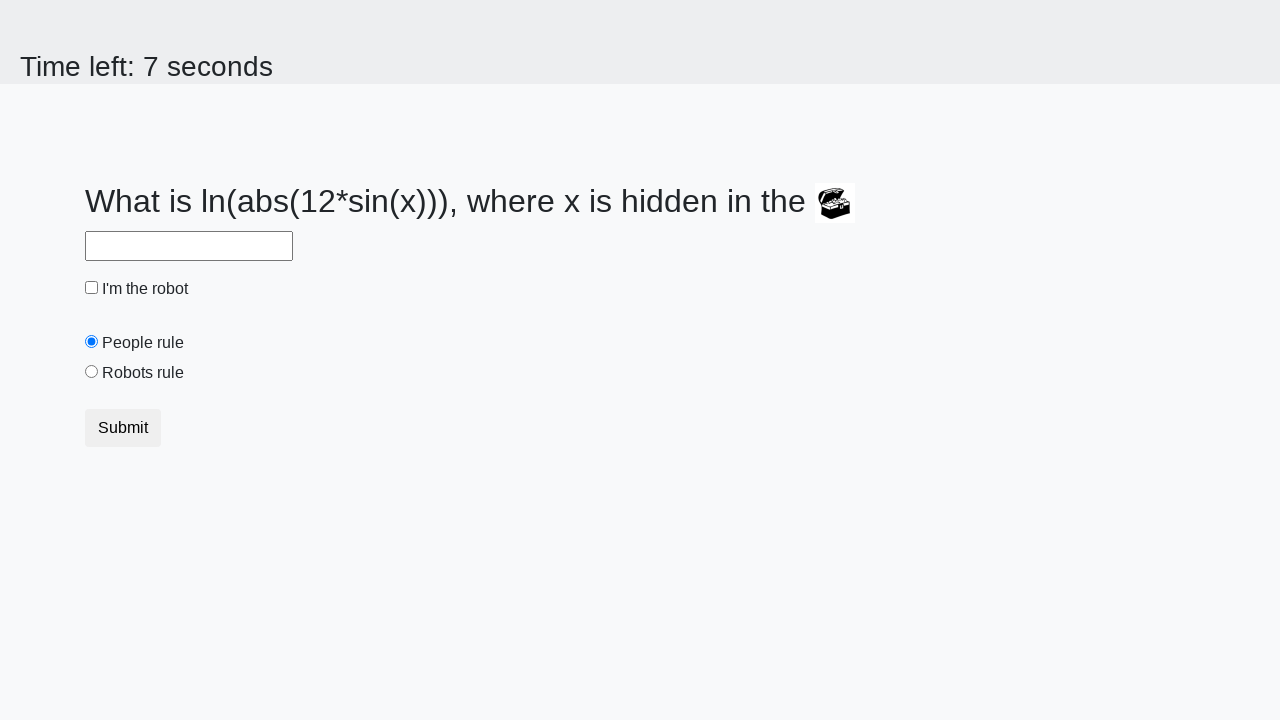